Tests form filling functionality by activating the search widget and entering a search query in the input field

Starting URL: https://adminlte.io/themes/v3/index.html

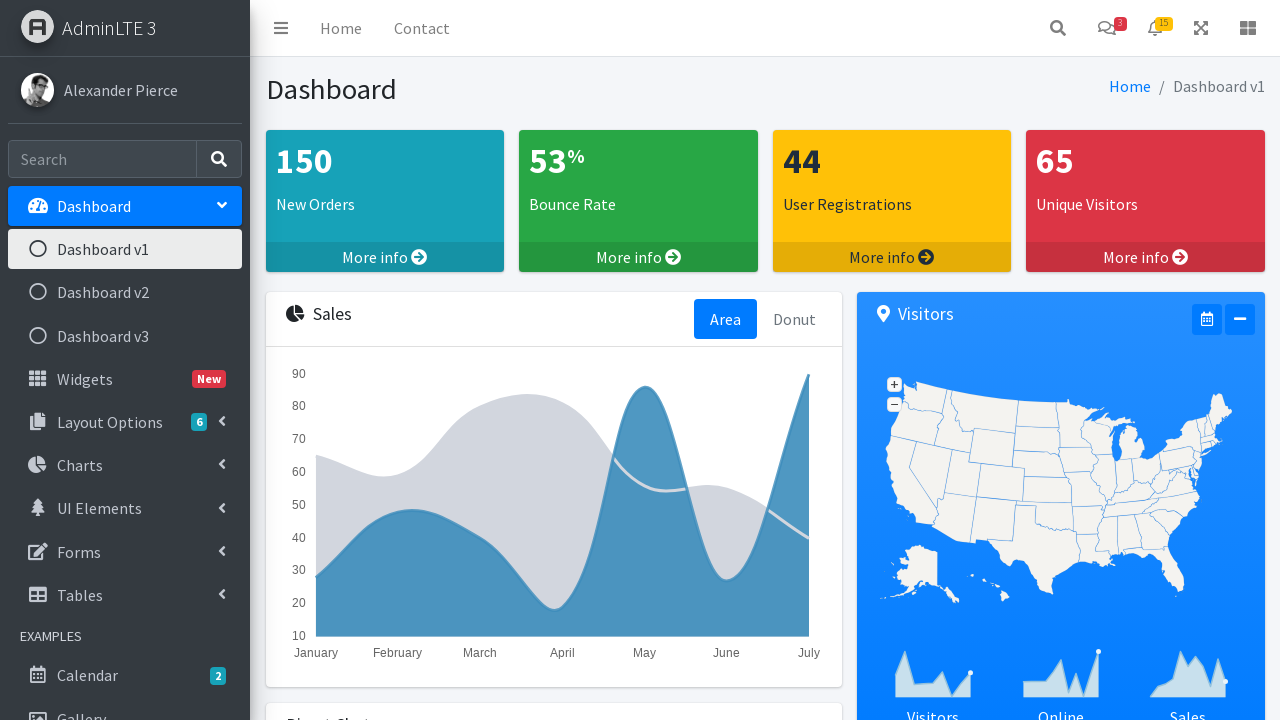

Clicked search widget to activate at (1058, 28) on a[data-widget="navbar-search"]
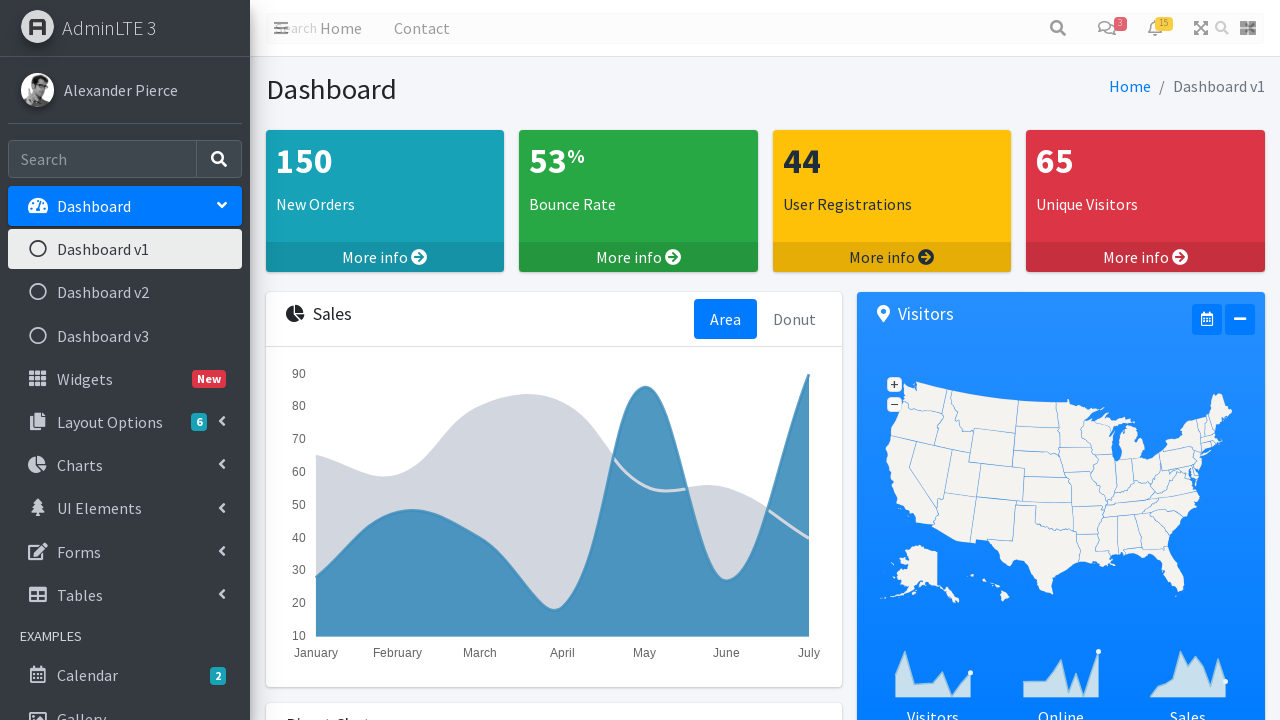

Search input field became visible
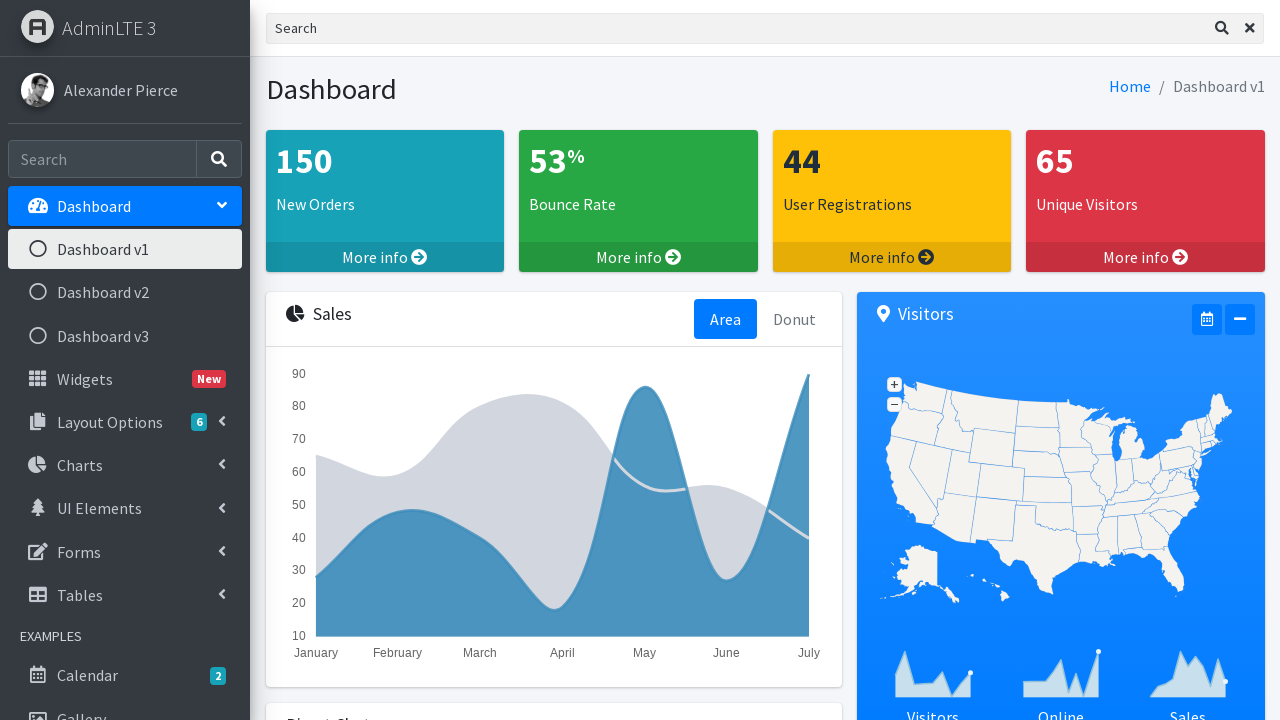

Filled search input with 'test query' on .navbar-search-block input
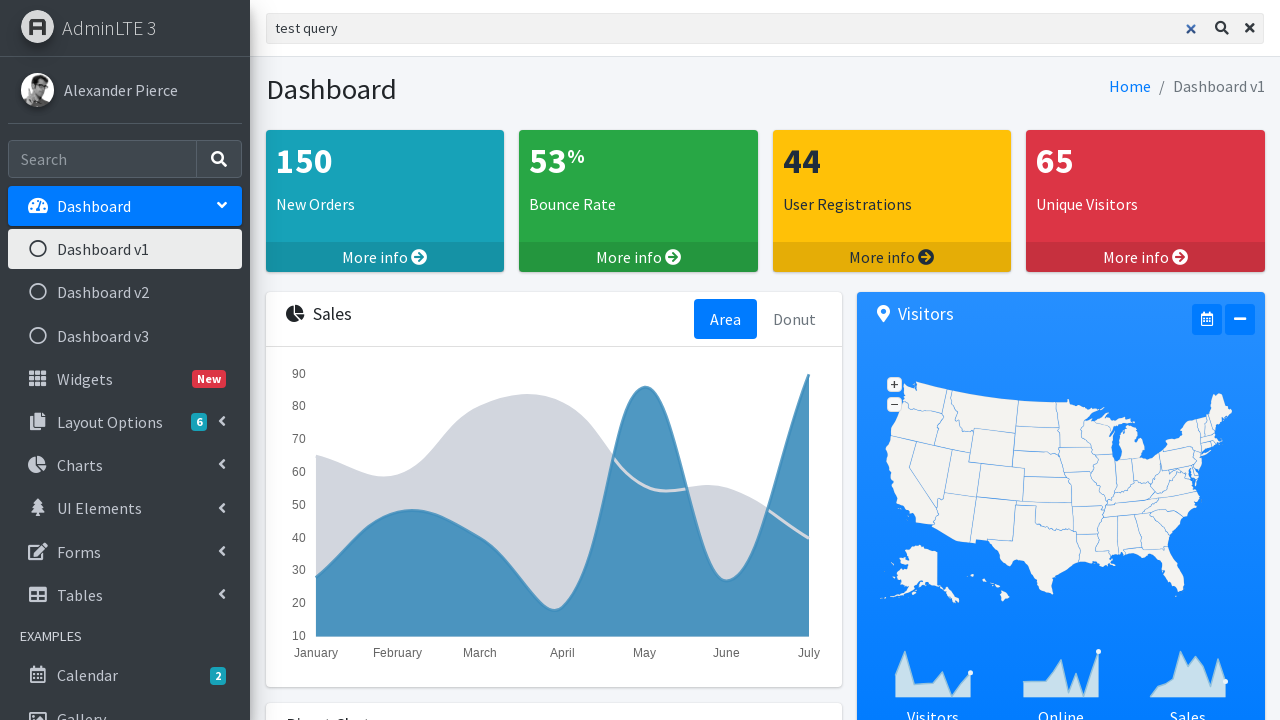

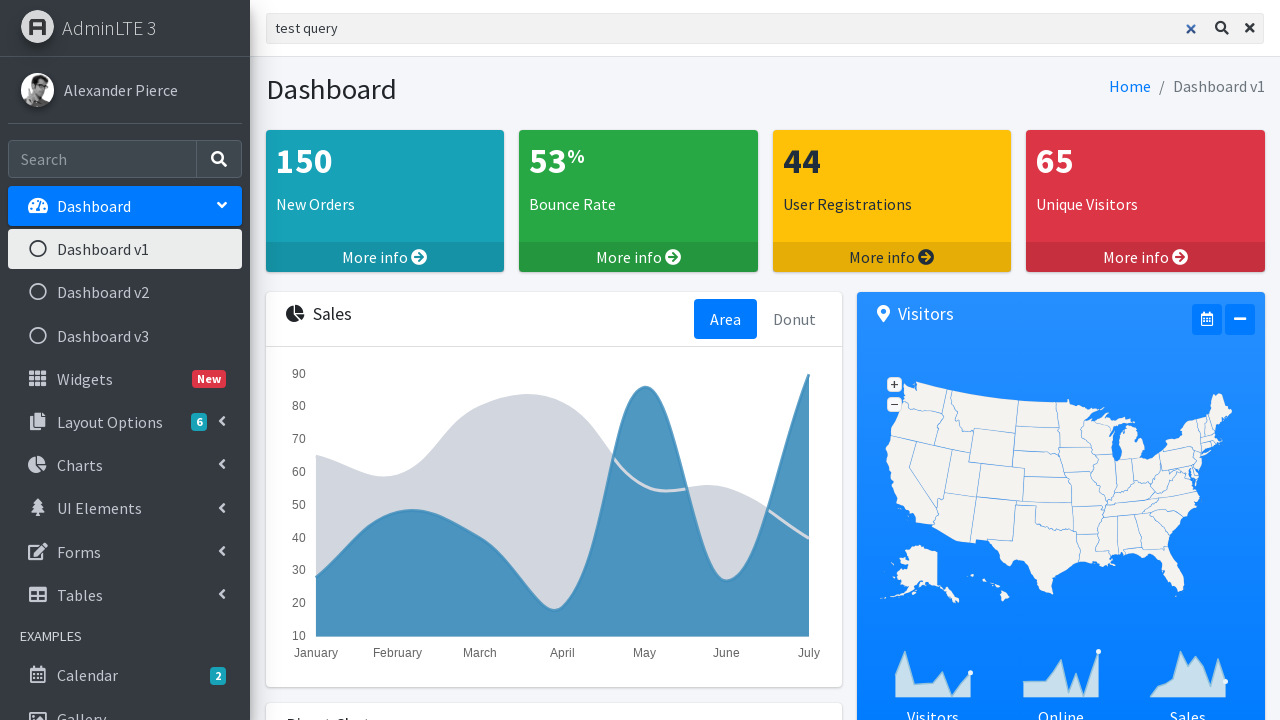